Tests file upload functionality by uploading a file and verifying the uploaded filename is displayed correctly on the confirmation page

Starting URL: https://the-internet.herokuapp.com/upload

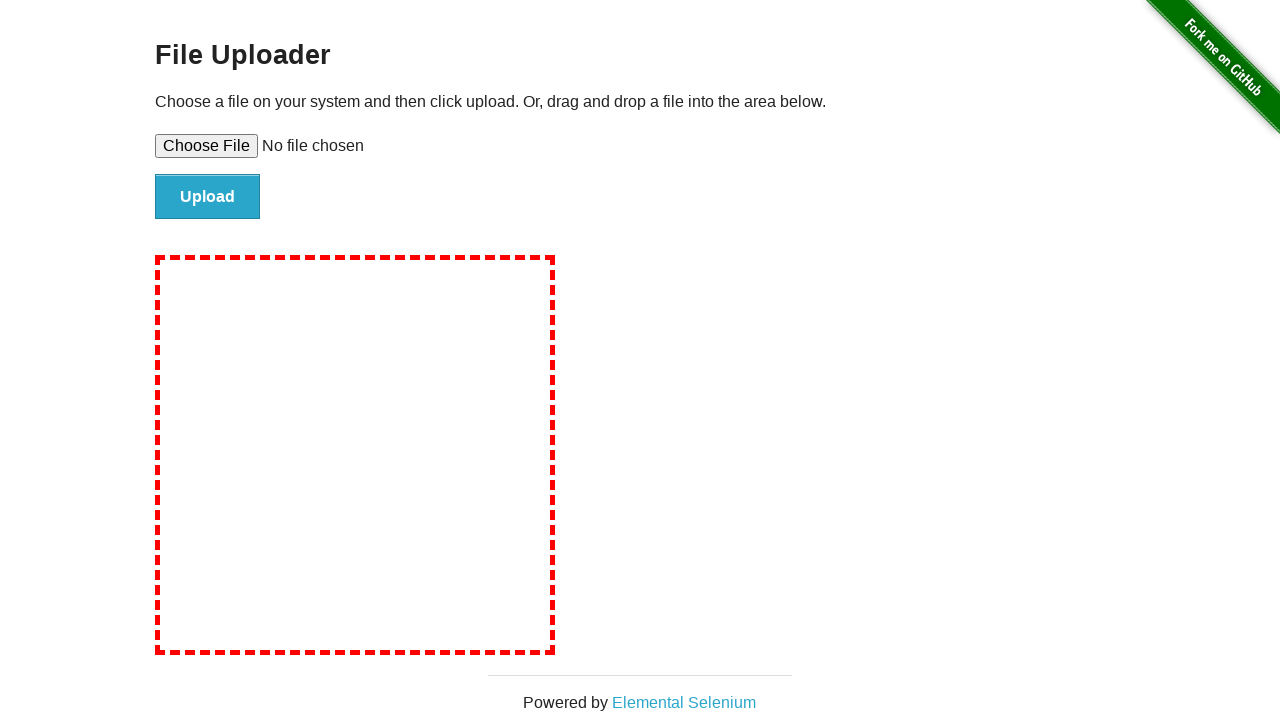

Created temporary test file 'testing.jpg'
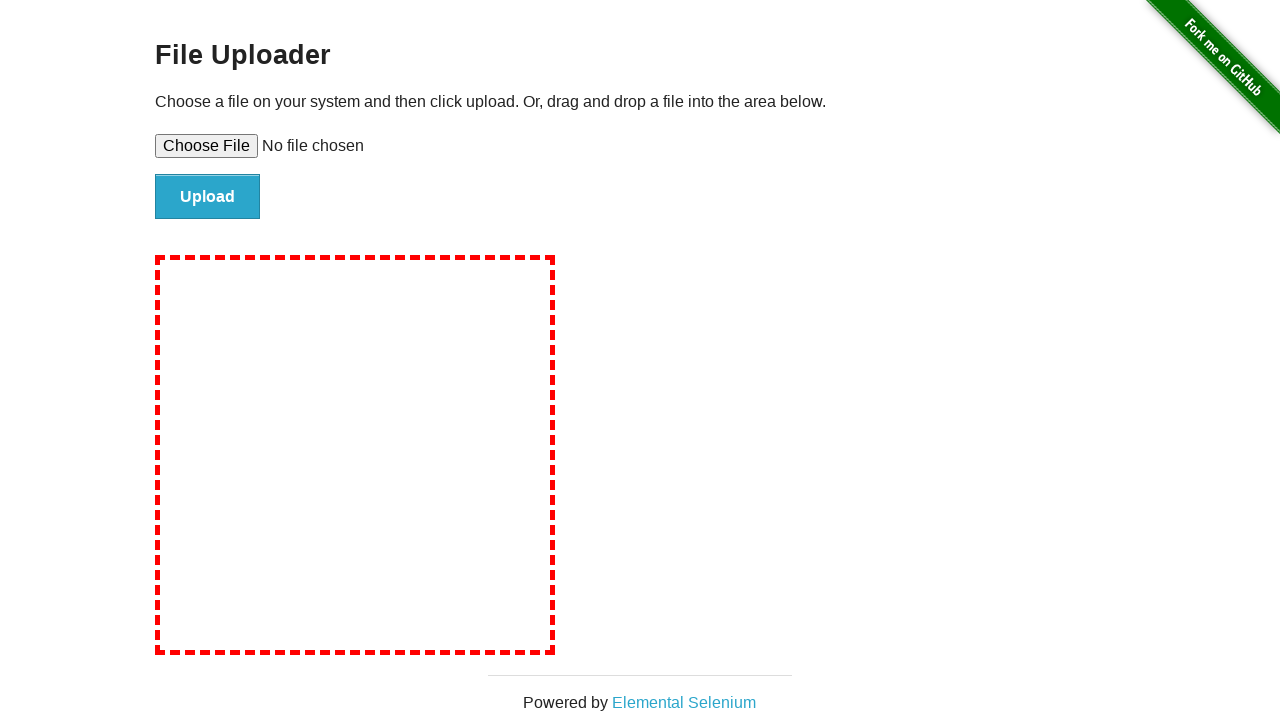

Set input file to upload 'testing.jpg'
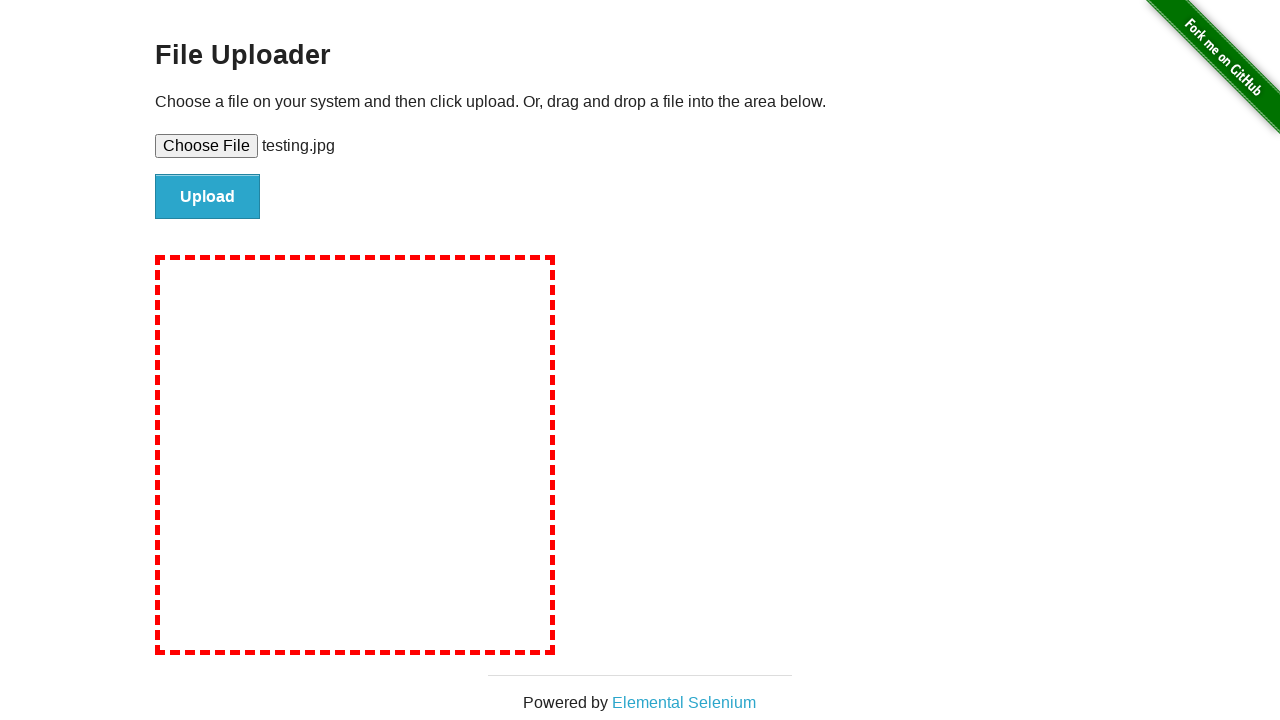

Clicked the file submit button at (208, 197) on #file-submit
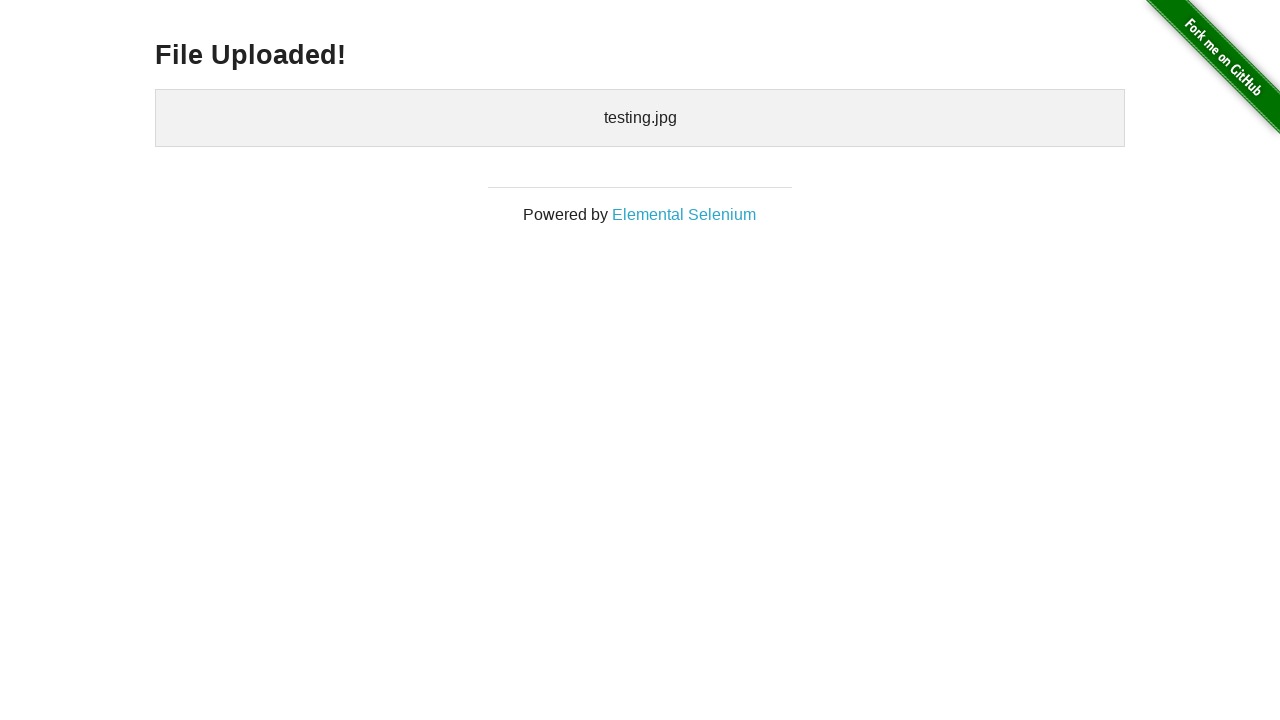

Waited for uploaded files confirmation to appear
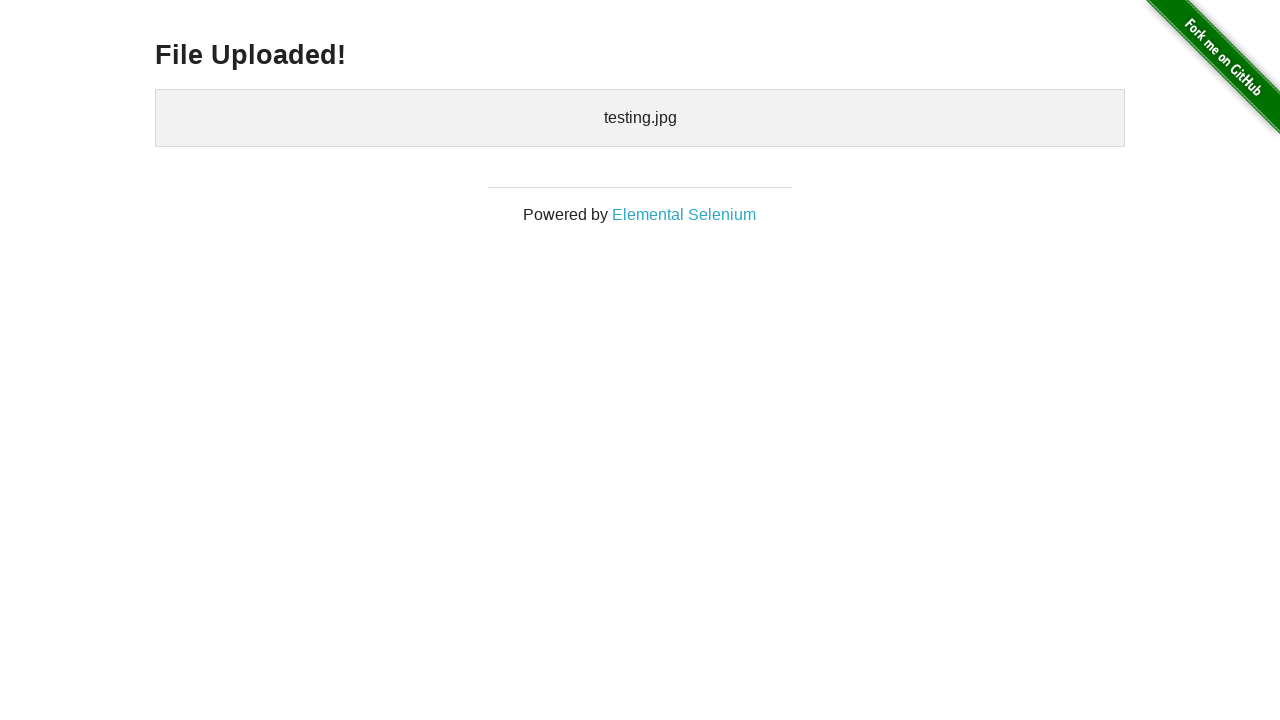

Cleaned up temporary test file
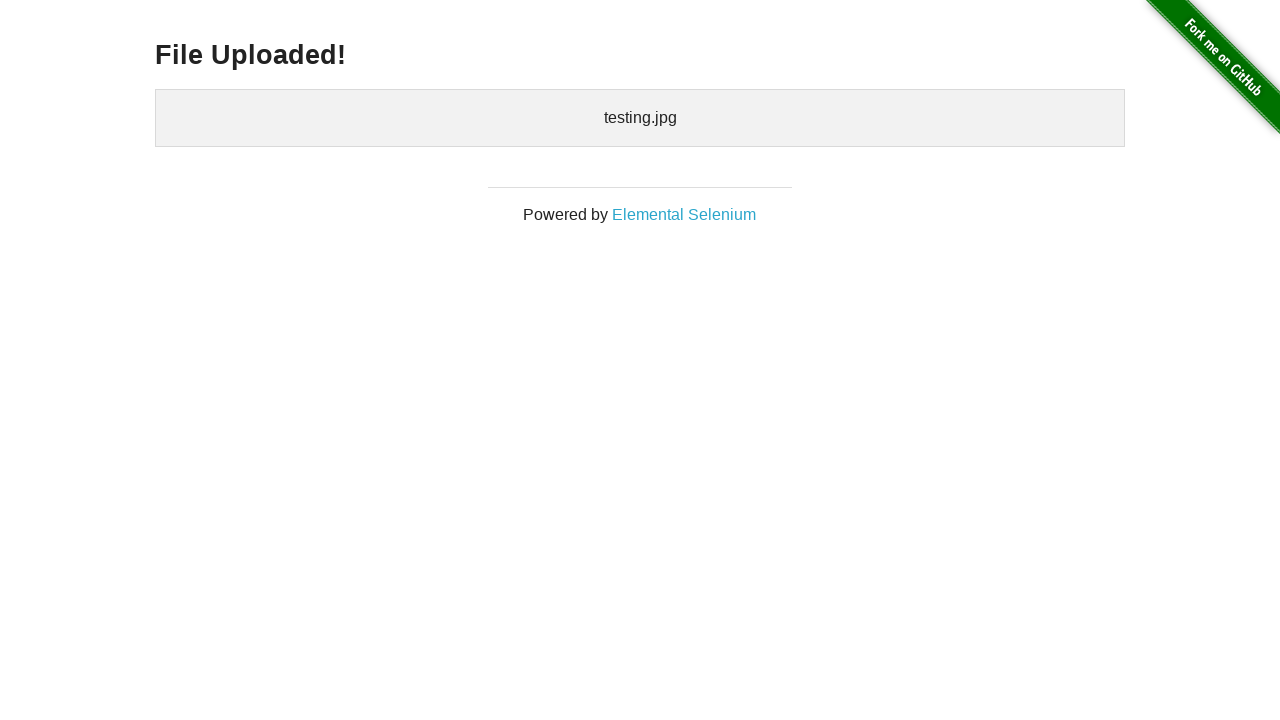

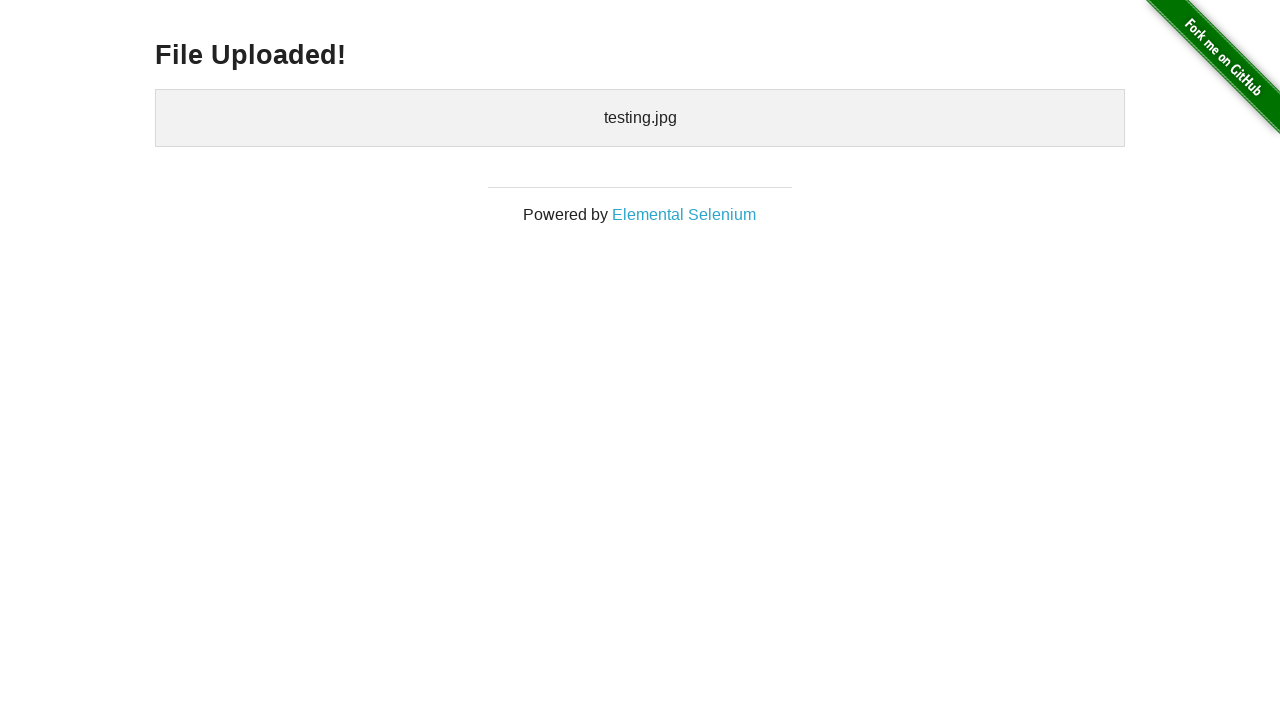